Tests shadow DOM functionality by accessing and filling input fields within shadow DOM elements using JavaScript execution

Starting URL: https://qavbox.github.io/demo/

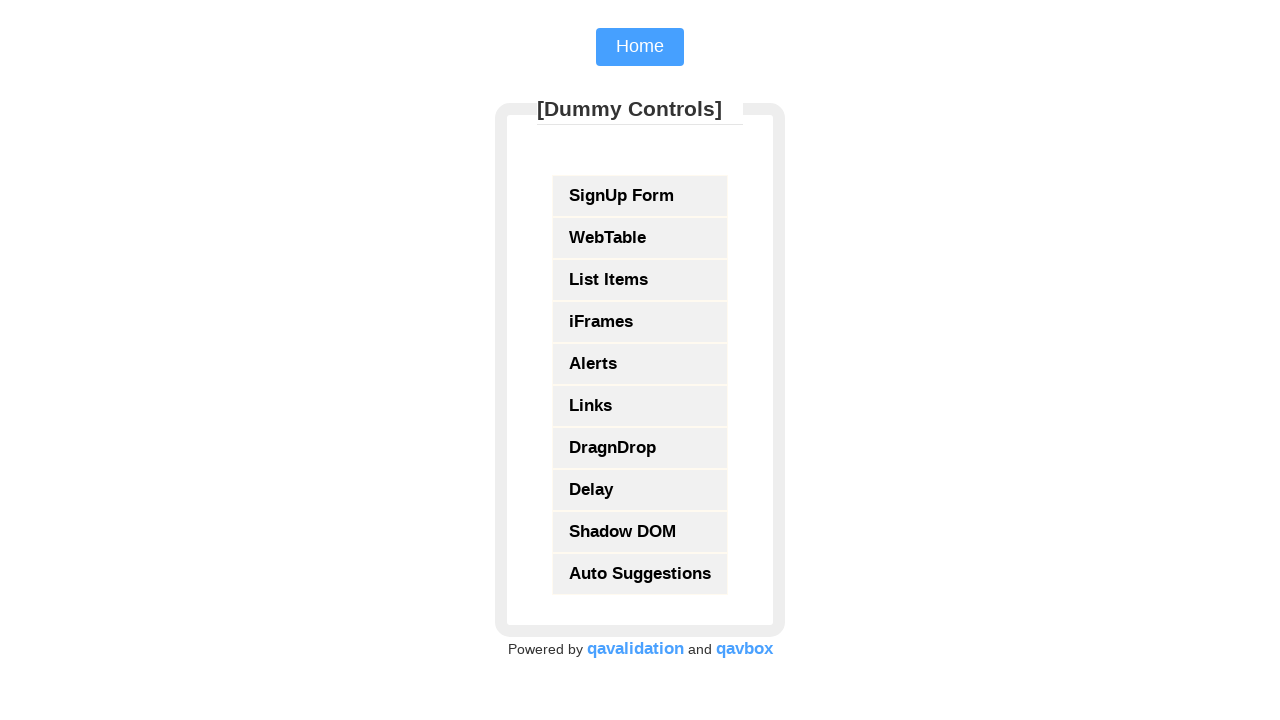

Clicked on Shadow DOM link to navigate to shadow DOM test page at (640, 532) on xpath=//a[normalize-space()='Shadow DOM']
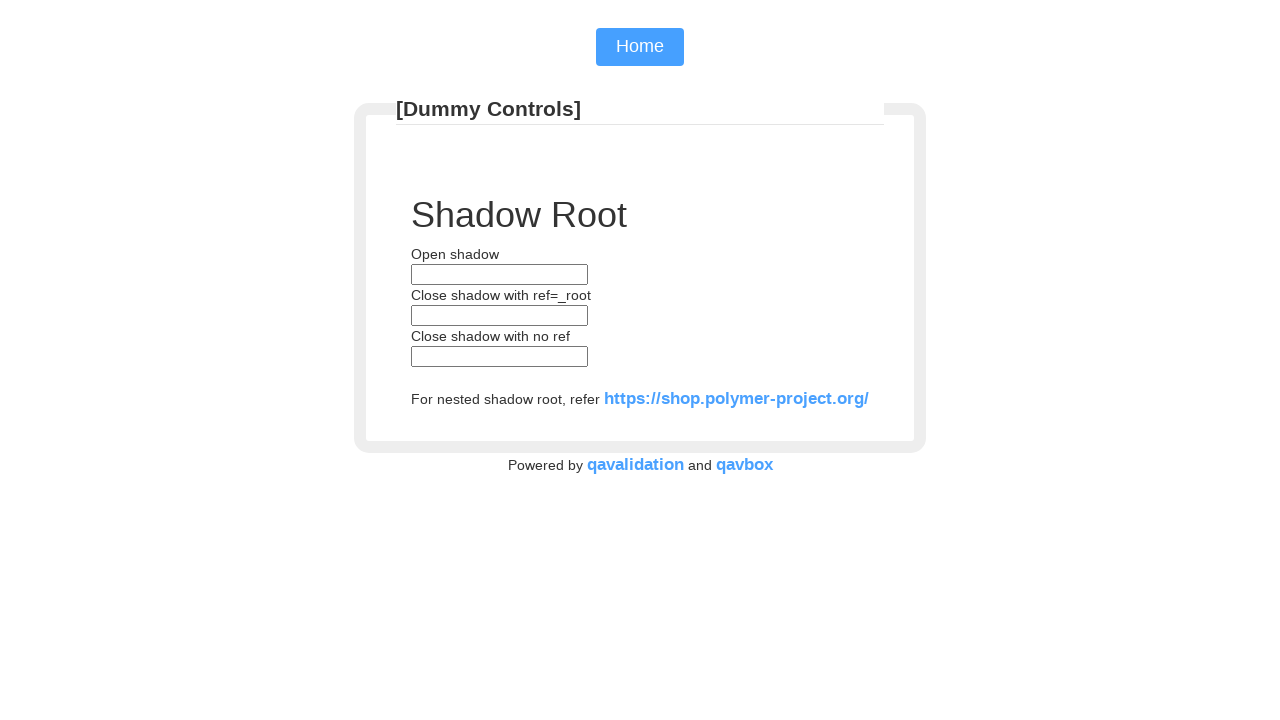

Filled input field in open shadow DOM component with 'Emily Davis'
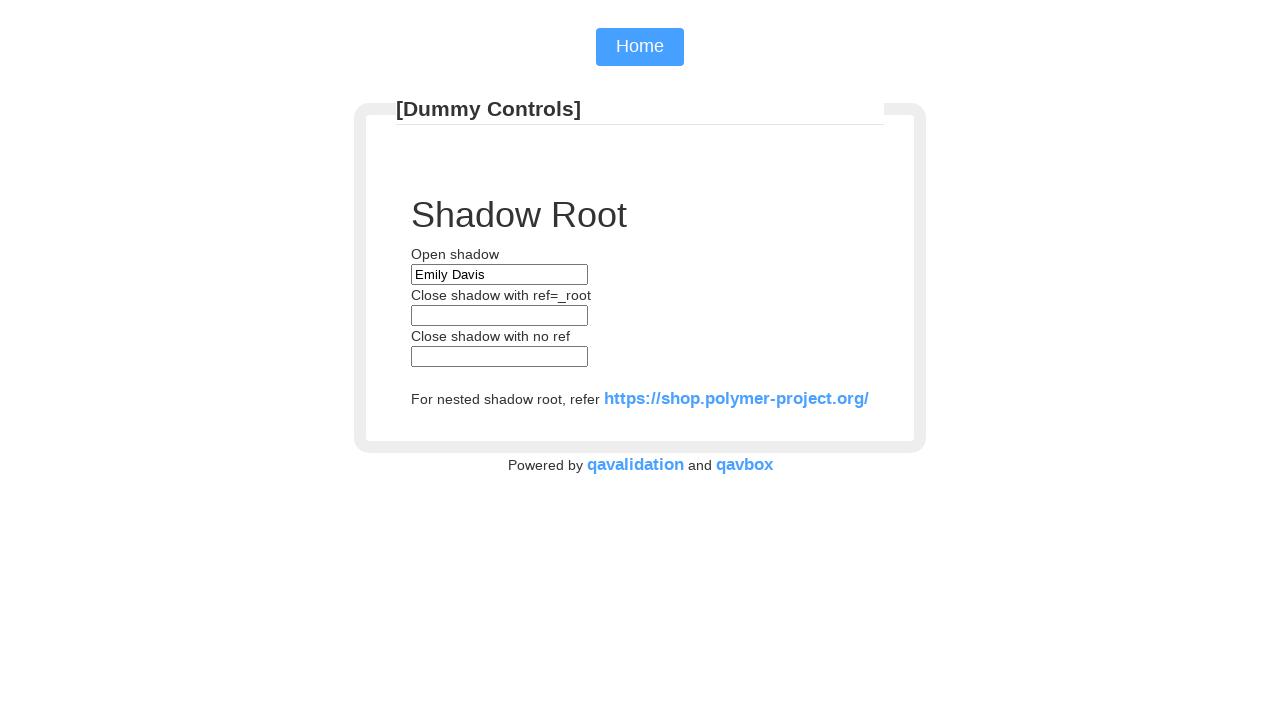

Filled input field in closed shadow DOM component with 'Emily Davis'
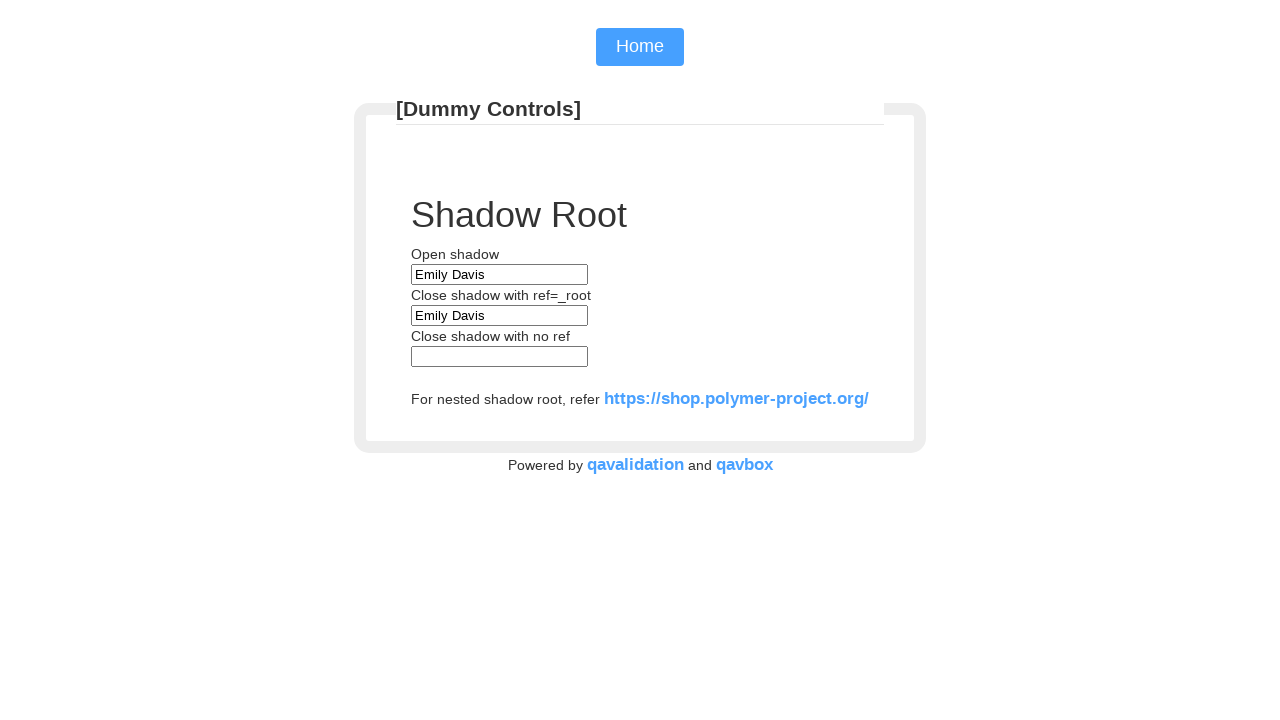

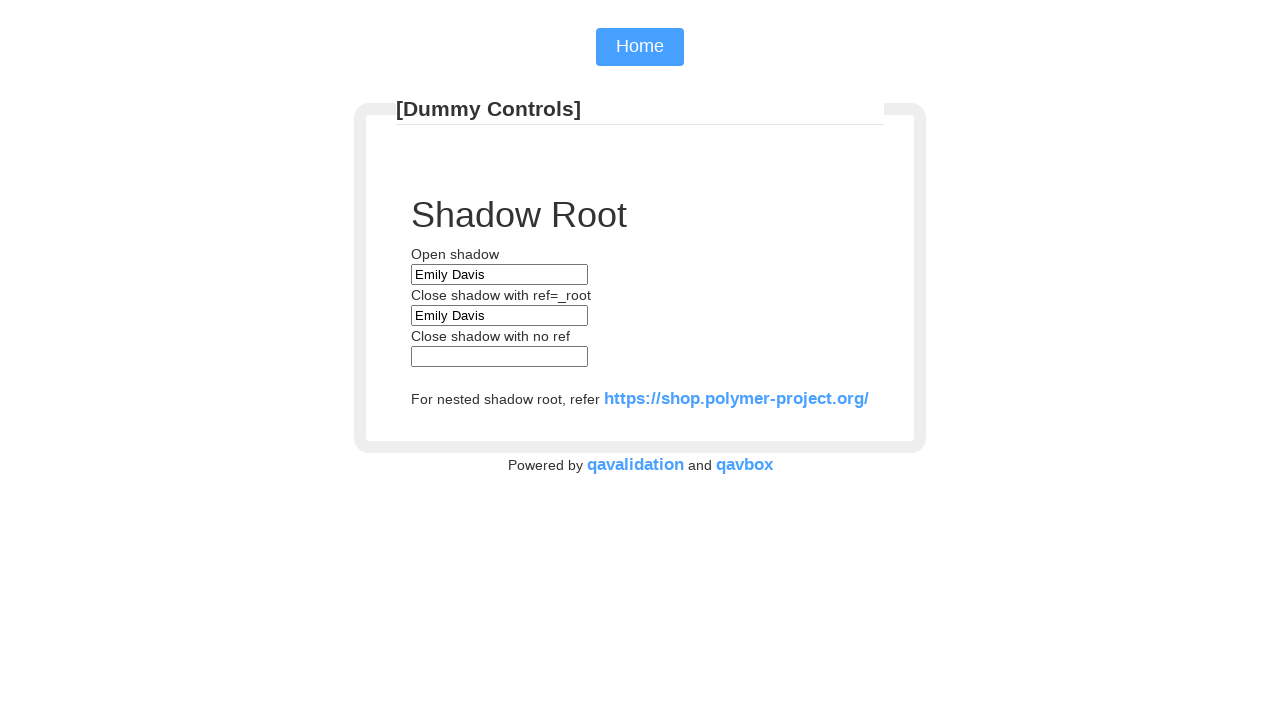